Navigates to an LMS homepage and clicks on the "All Courses" link to view available courses, then verifies course listings are displayed.

Starting URL: https://alchemy.hguy.co/lms/

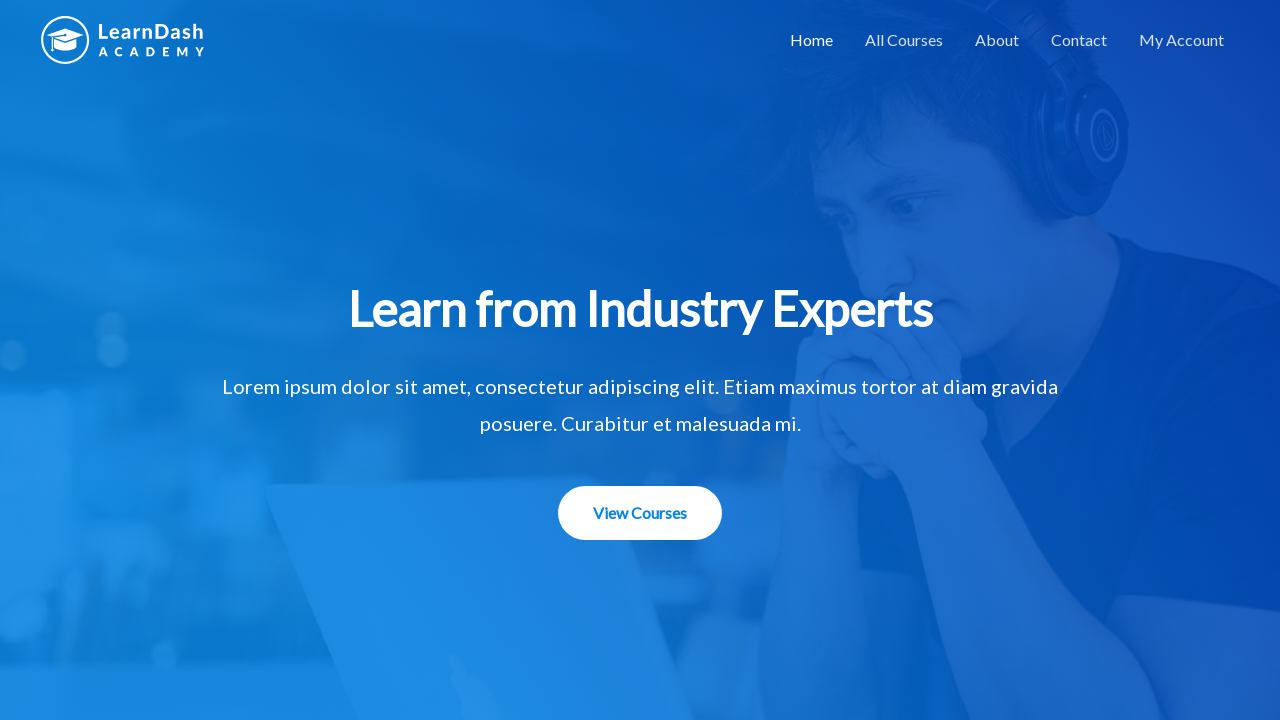

Navigated to LMS homepage
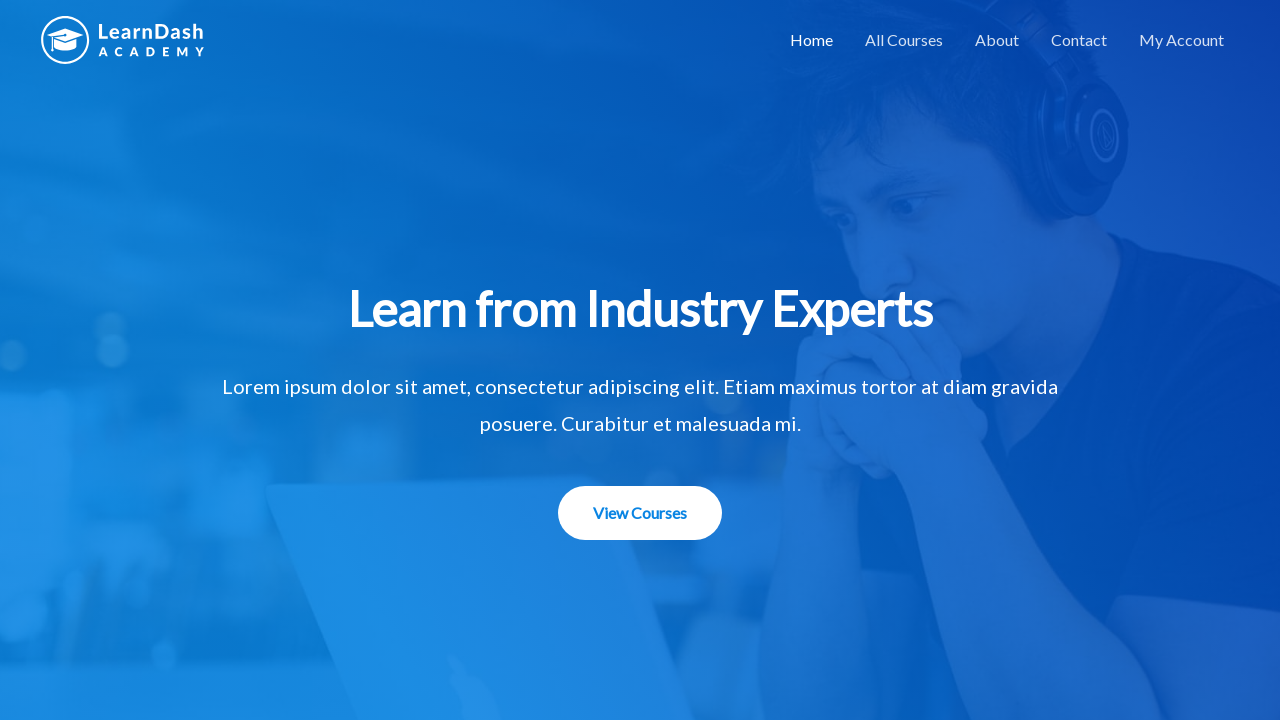

Clicked on 'All Courses' link at (904, 40) on text=All Courses
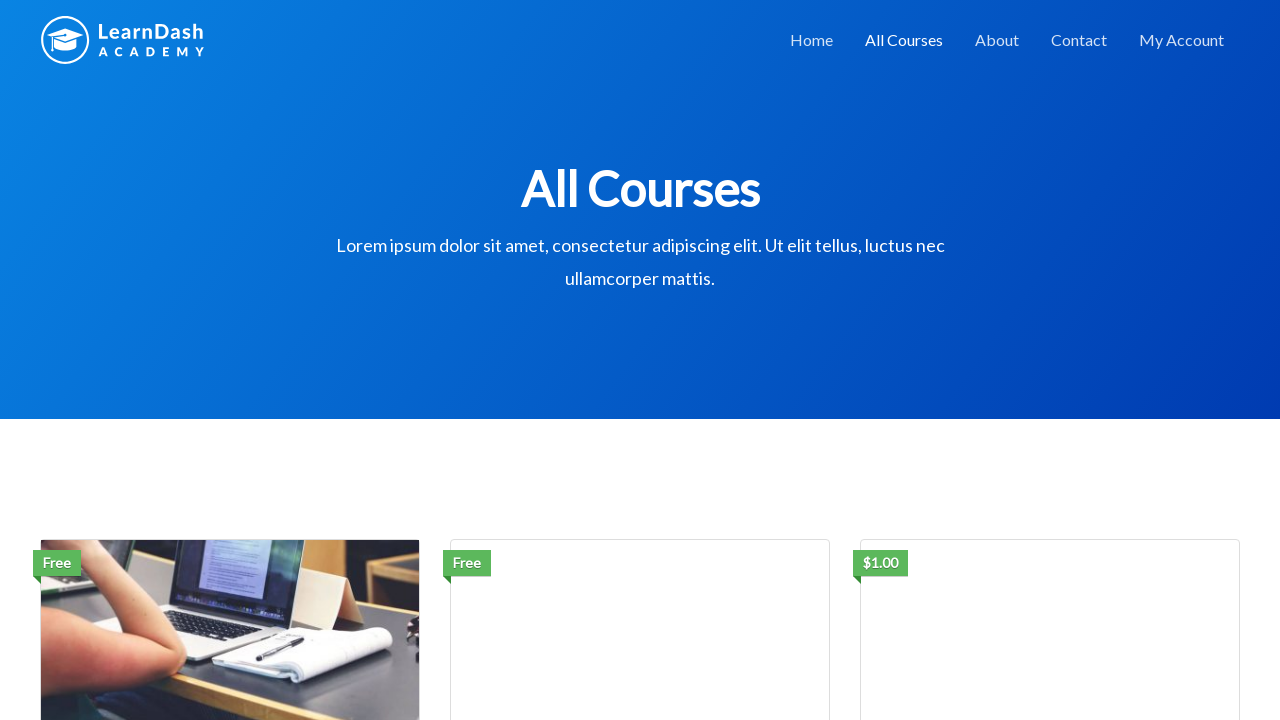

Course listings loaded and verified
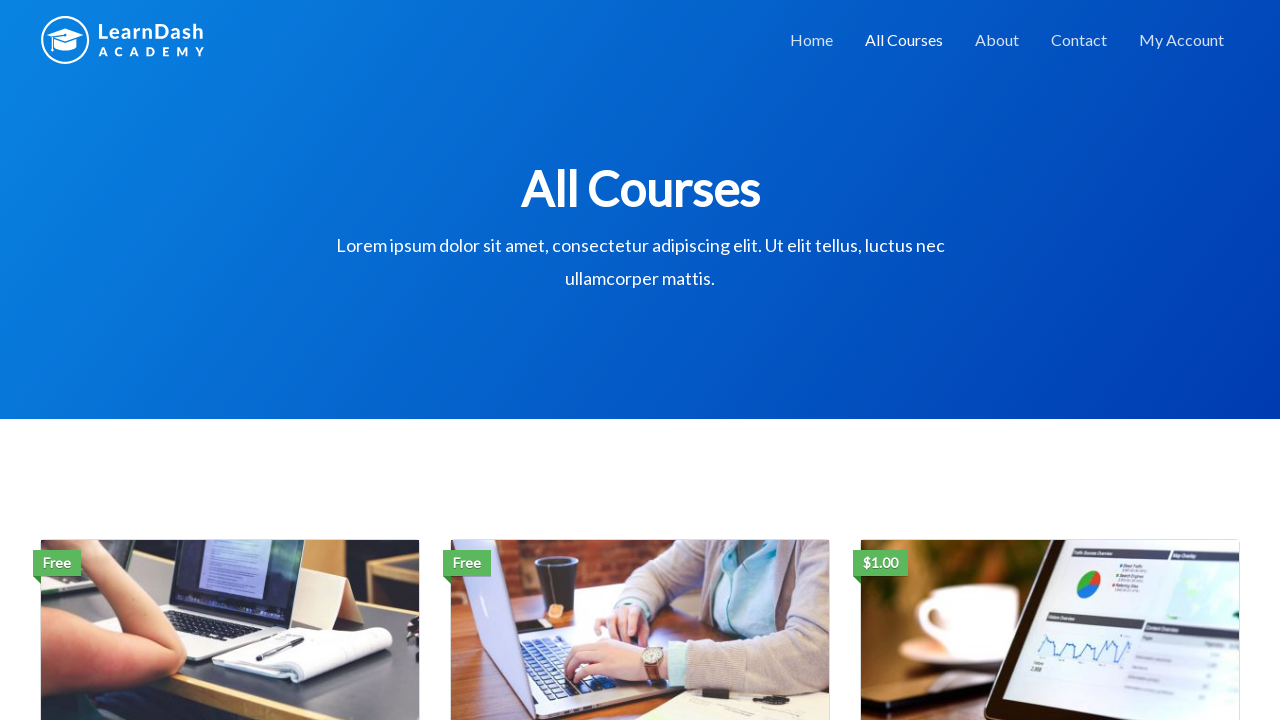

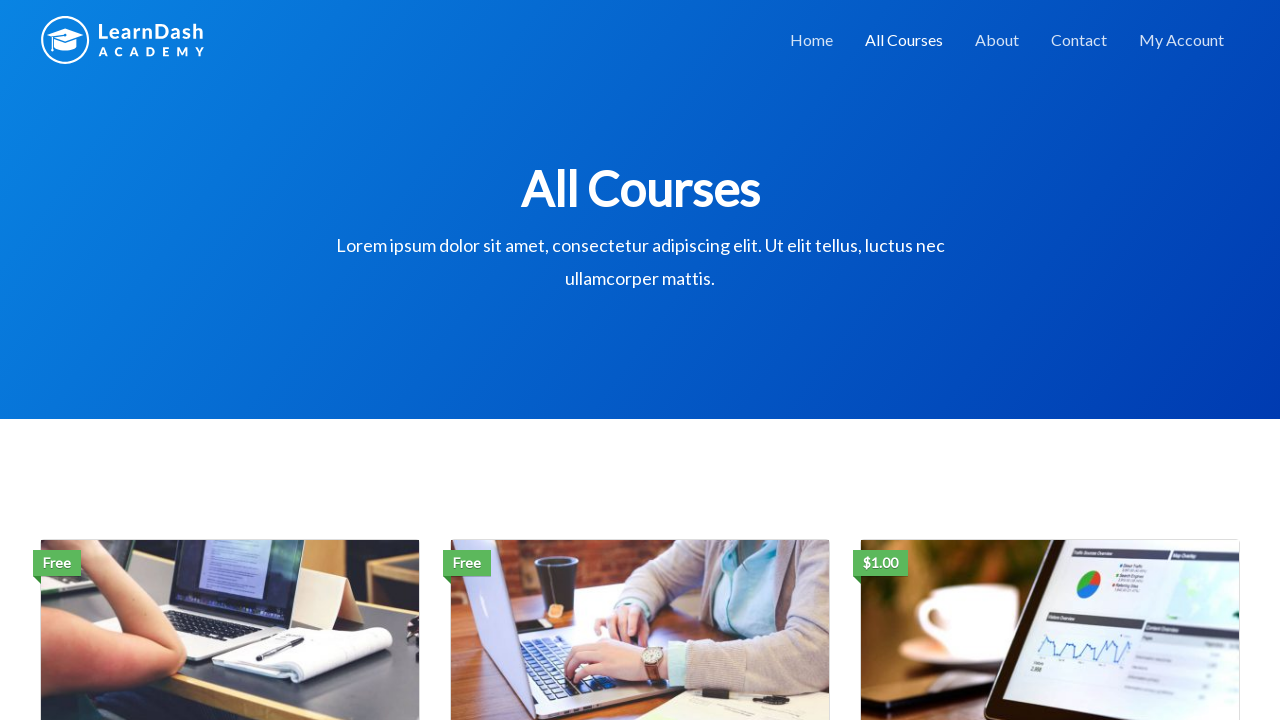